Tests explicit wait functionality by clicking the Remove button and verifying the checkbox becomes invisible

Starting URL: http://the-internet.herokuapp.com/dynamic_controls

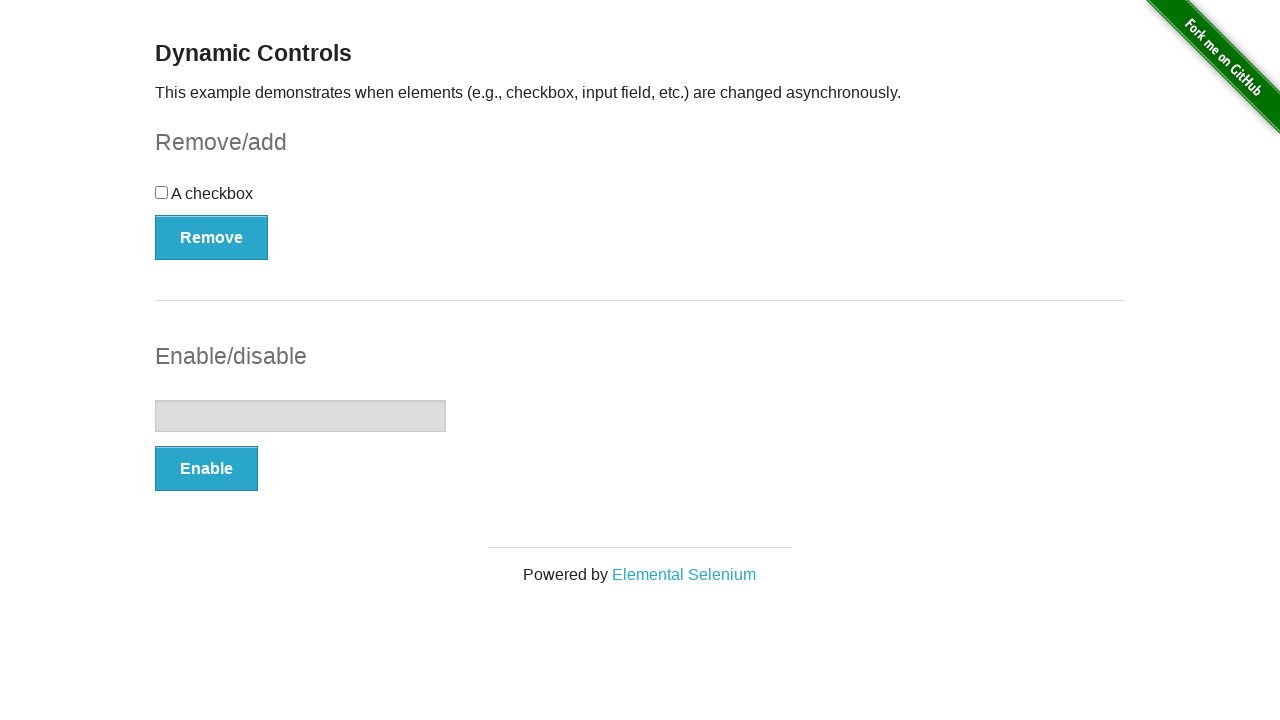

Clicked the Remove button to trigger dynamic checkbox removal at (212, 237) on xpath=//button[normalize-space()='Remove']
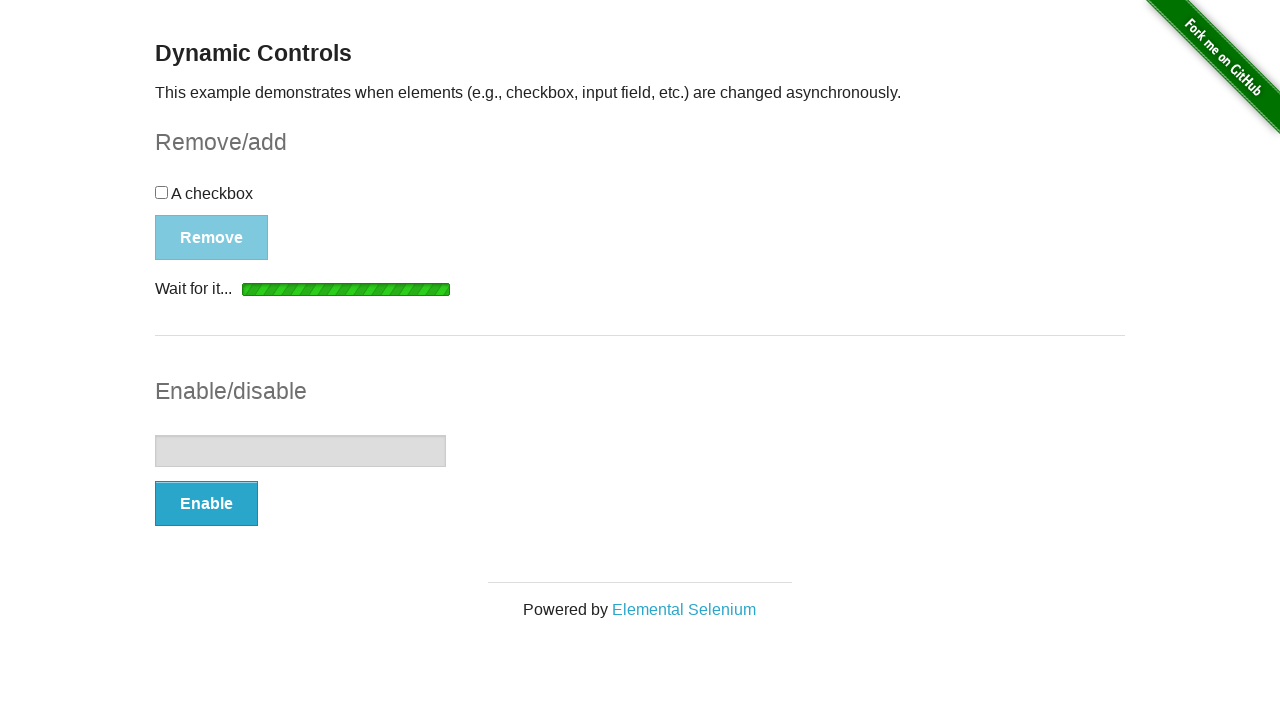

Checkbox element became hidden/invisible after explicit wait
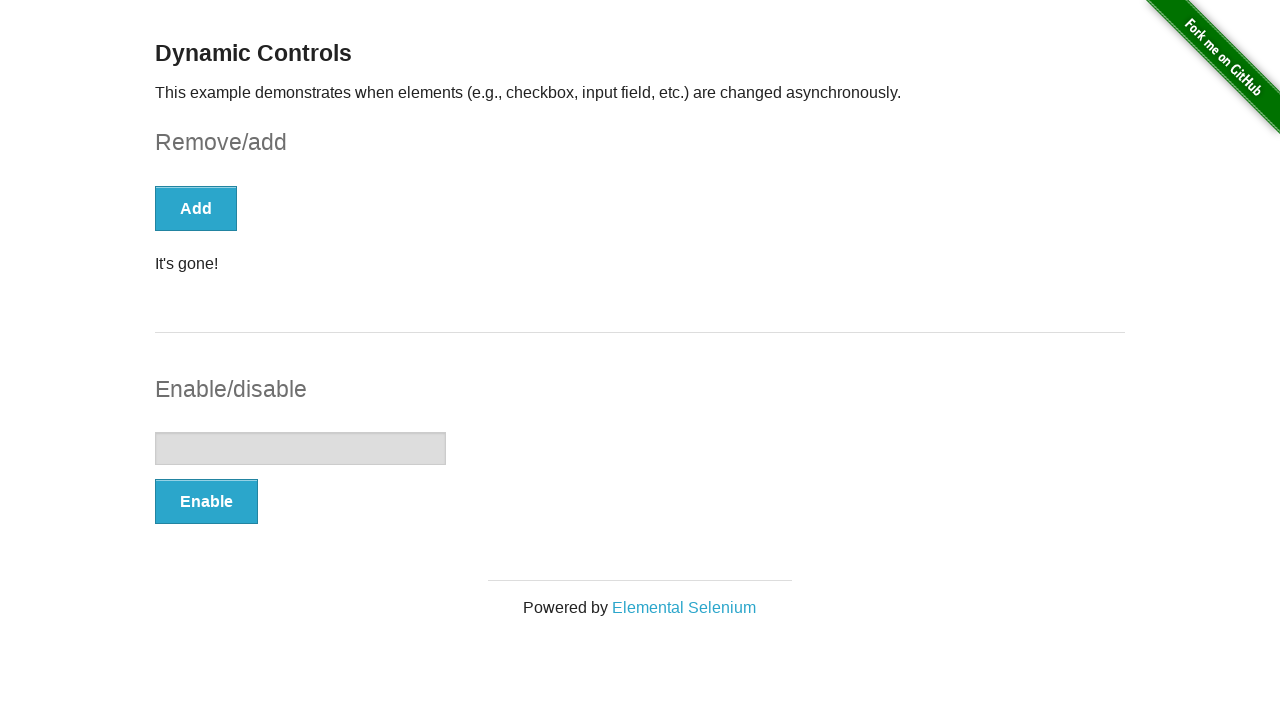

Confirmation message appeared after checkbox removal
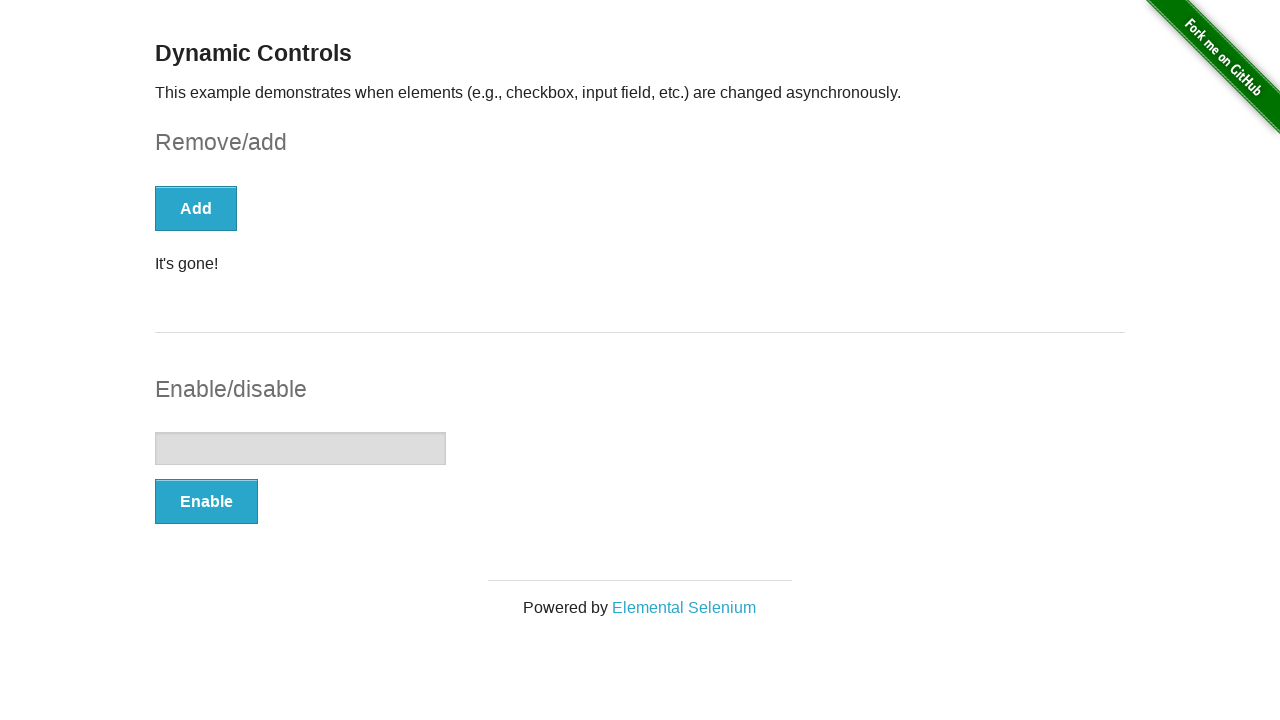

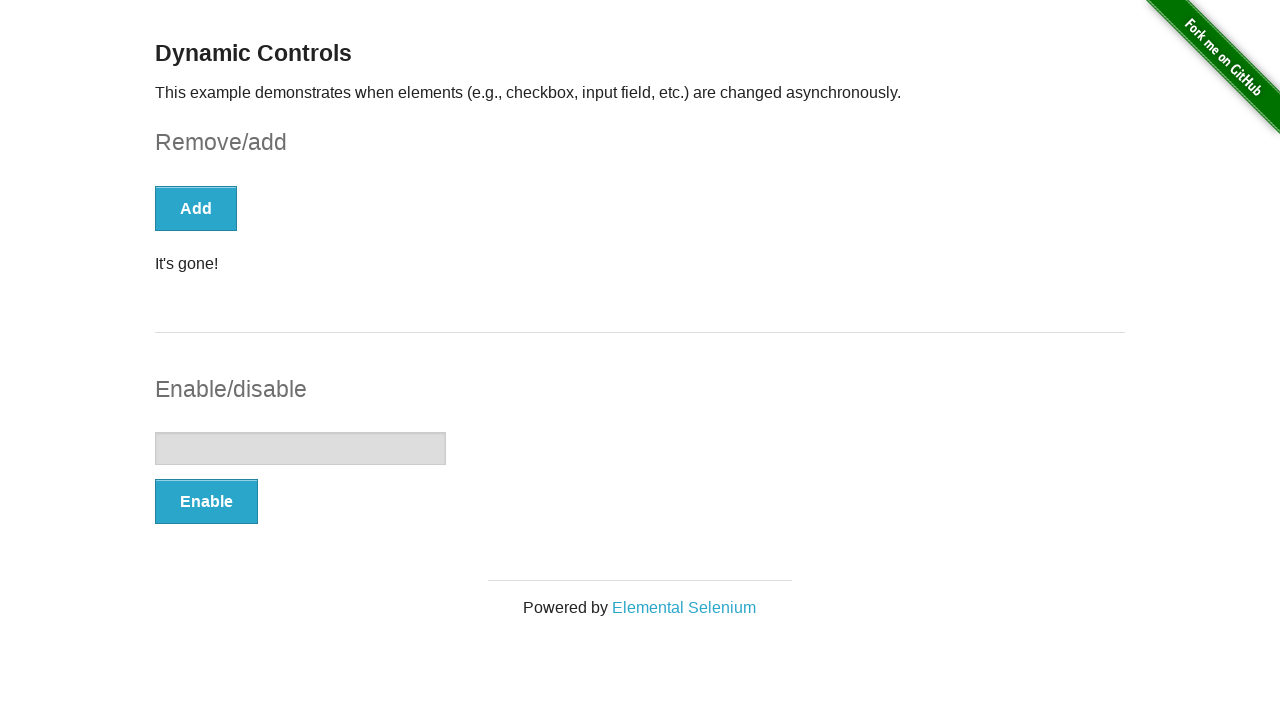